Tests flight search by selecting origin and destination cities on SpiceJet website

Starting URL: https://www.spicejet.com/

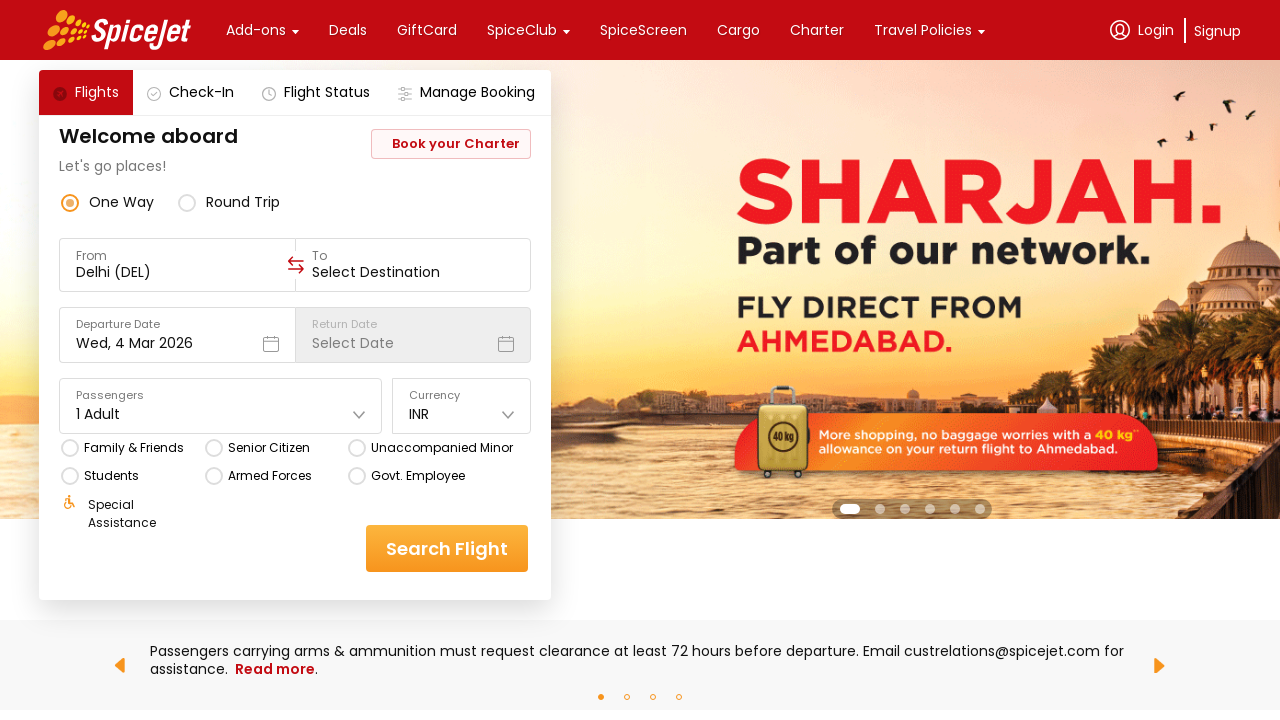

Clicked on origin city field at (177, 265) on xpath=//div[@data-testid='to-testID-origin']/div[contains(@class,'css-1dbjc4n')]
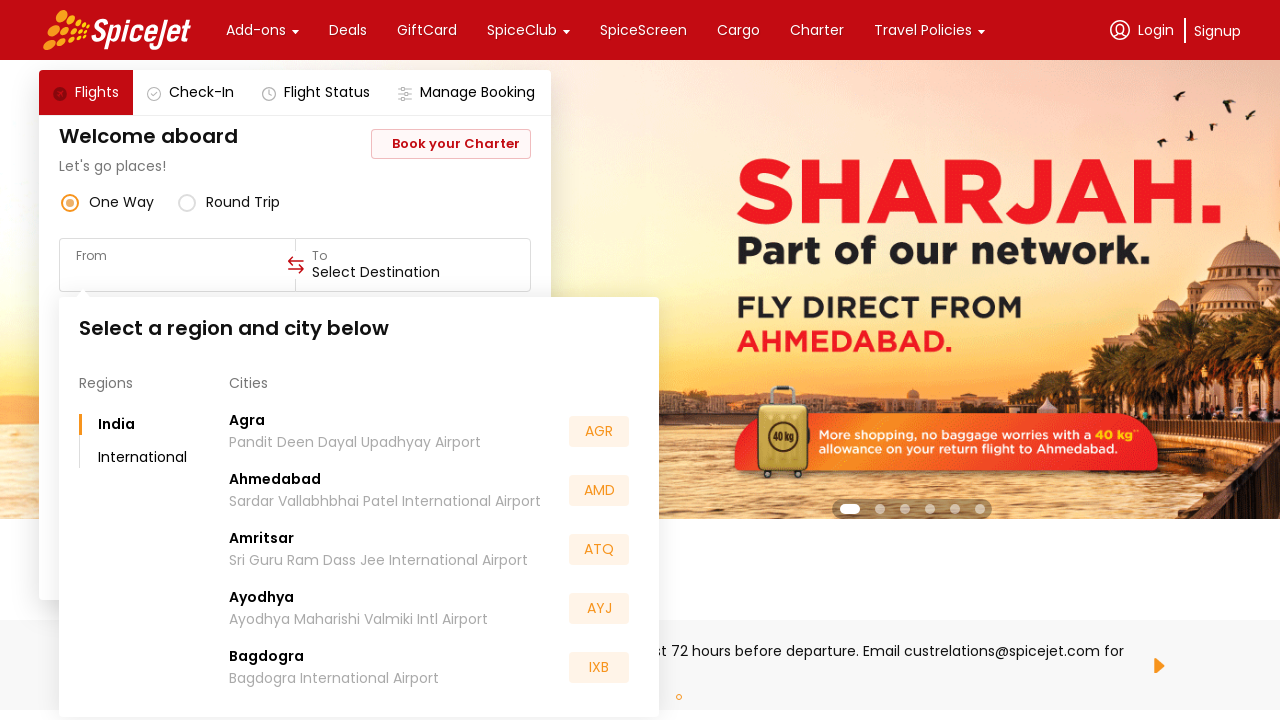

Selected 7th origin city option at (434, 552) on xpath=//div[@class='css-1dbjc4n r-knv0ih r-1k1q3bj r-ql8eny r-1dqxon3']/div[@cla
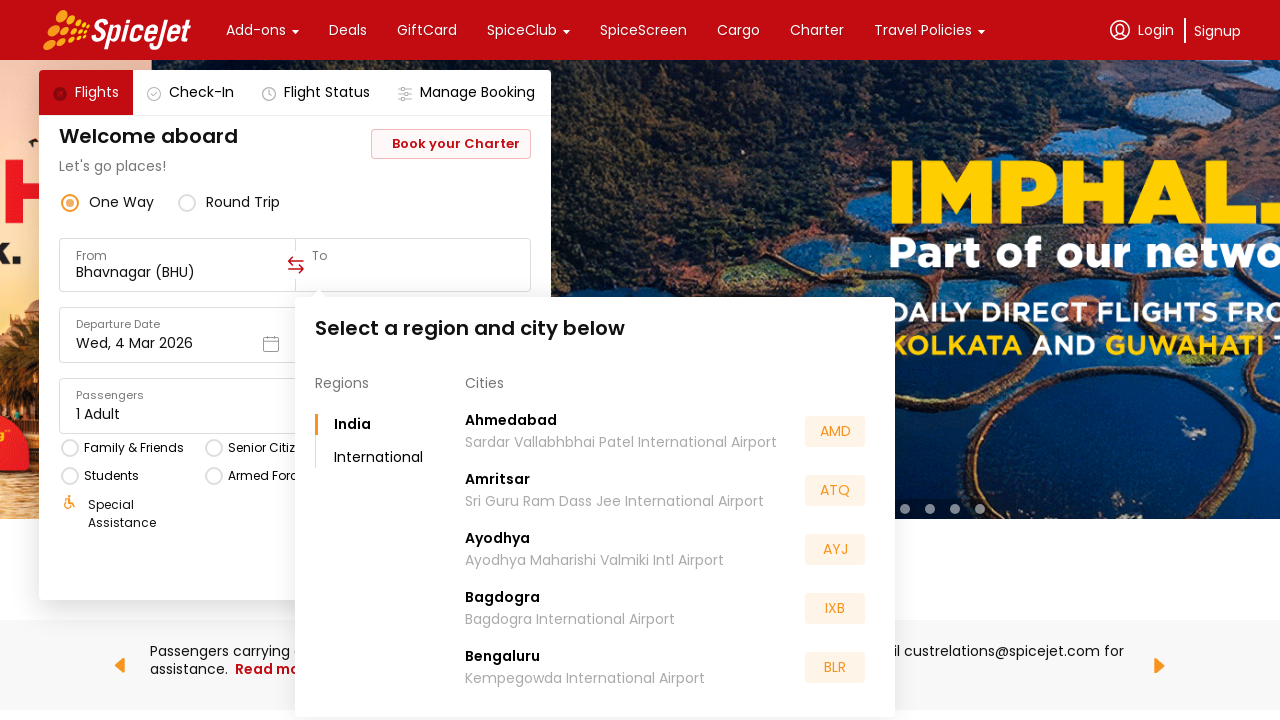

Clicked on destination city field at (413, 265) on xpath=//div[@data-testid='to-testID-destination']
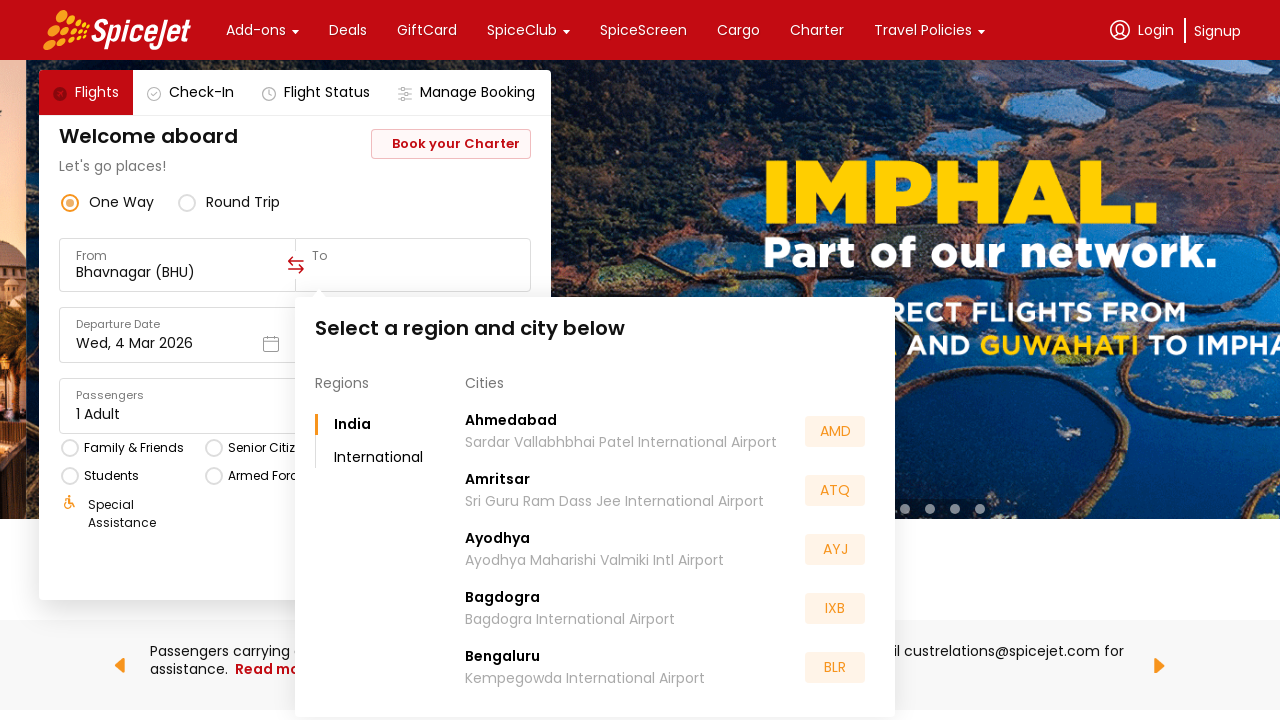

Waited 3 seconds for destination field to load
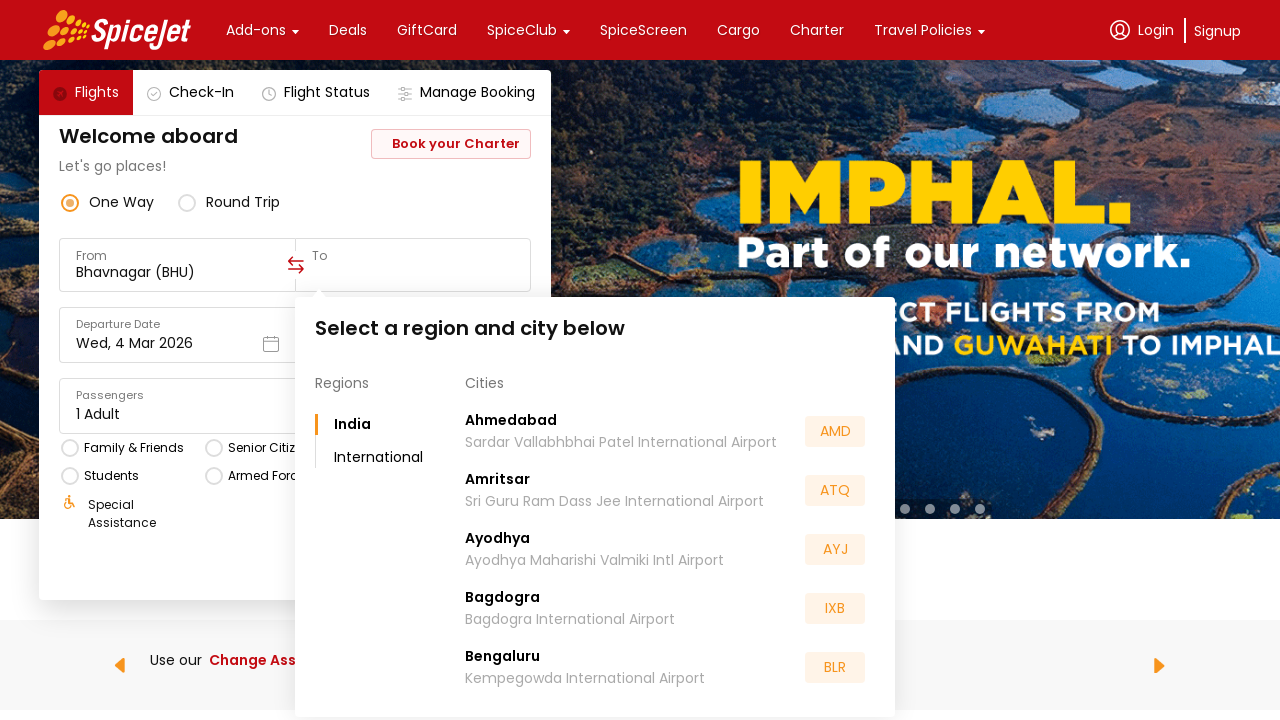

Selected 9th destination city option at (670, 552) on xpath=//div[@class='css-1dbjc4n r-knv0ih r-1k1q3bj r-ql8eny r-1dqxon3']/div[@cla
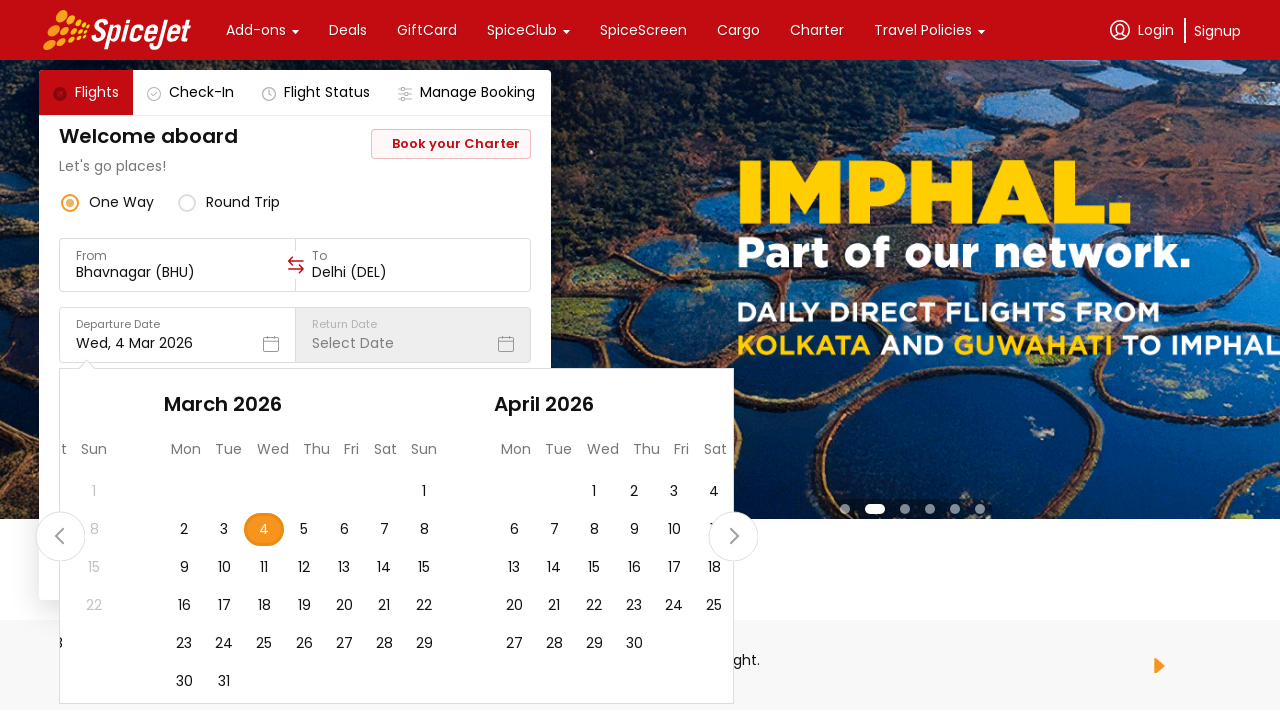

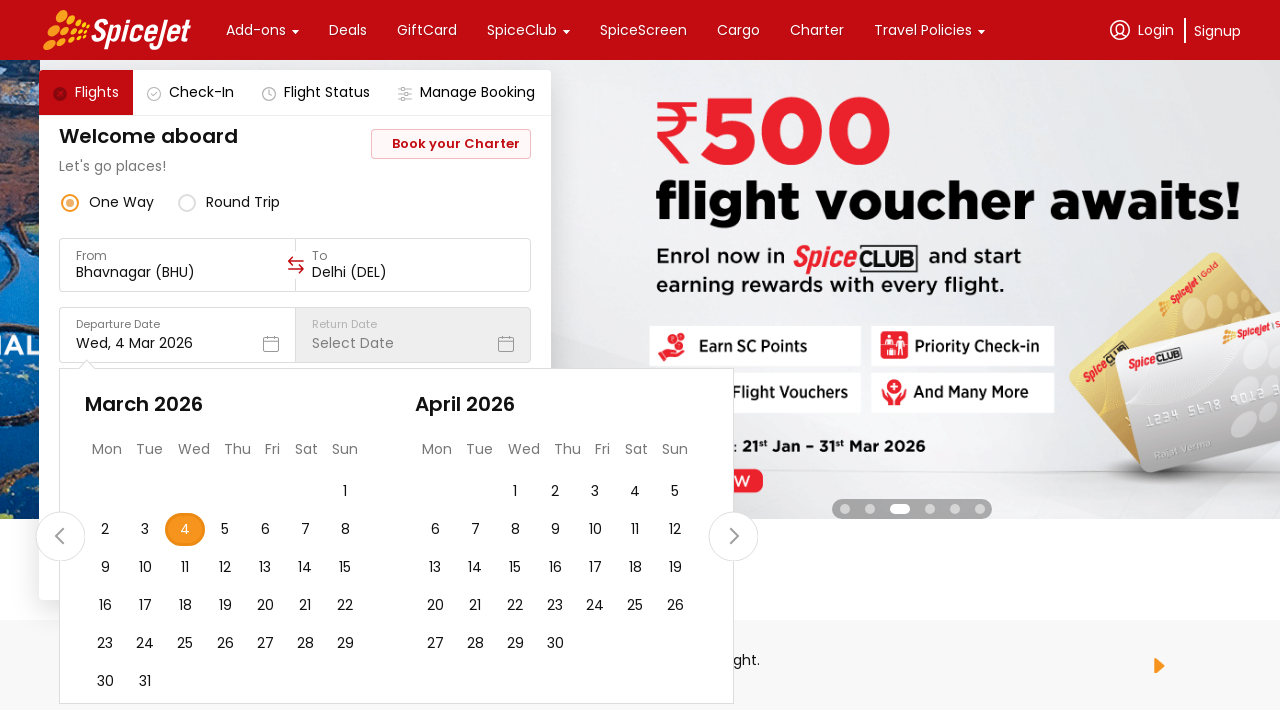